Tests table sorting by clicking the Due column header twice to sort in descending order

Starting URL: http://the-internet.herokuapp.com/tables

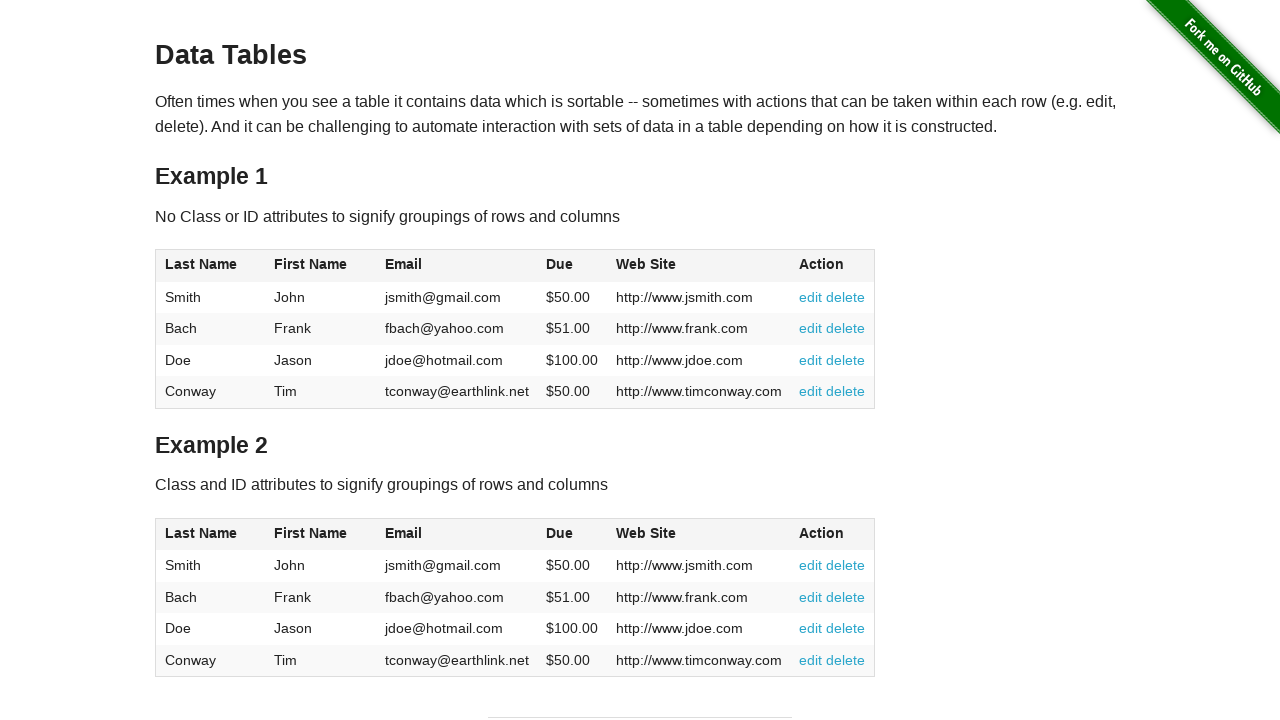

Clicked Due column header first time to sort ascending at (572, 266) on #table1 thead tr th:nth-of-type(4)
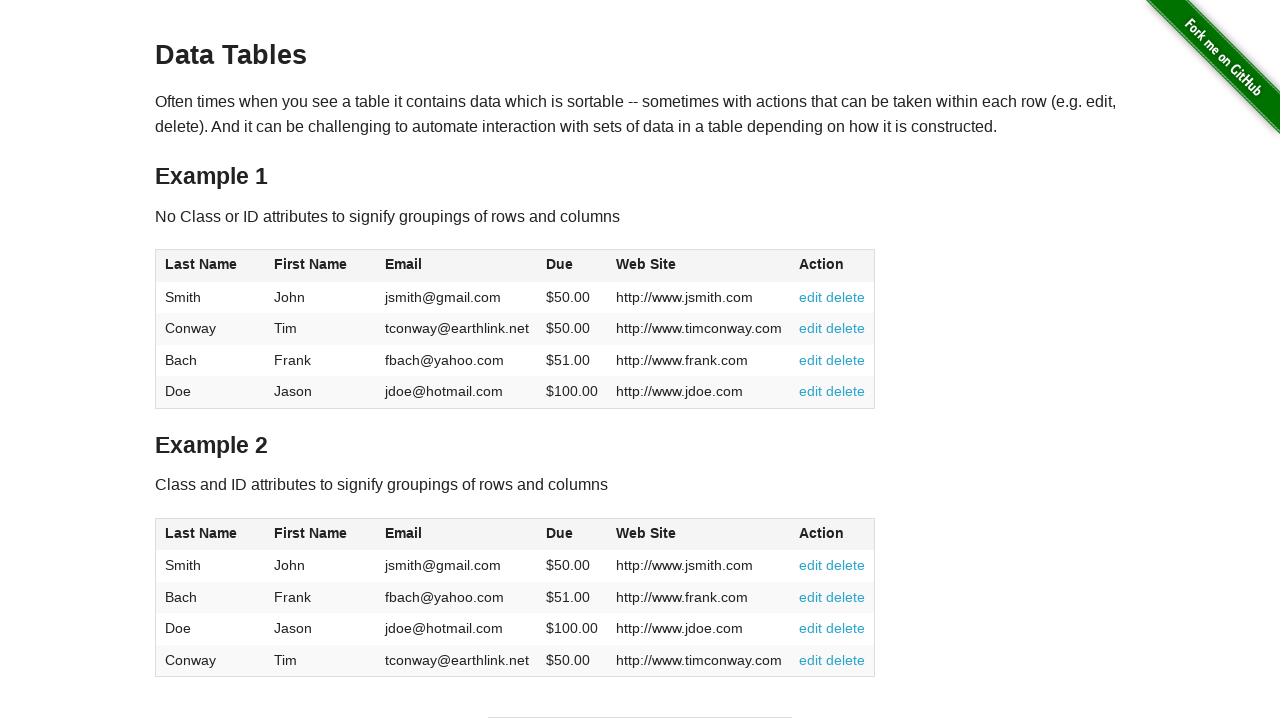

Clicked Due column header second time to sort descending at (572, 266) on #table1 thead tr th:nth-of-type(4)
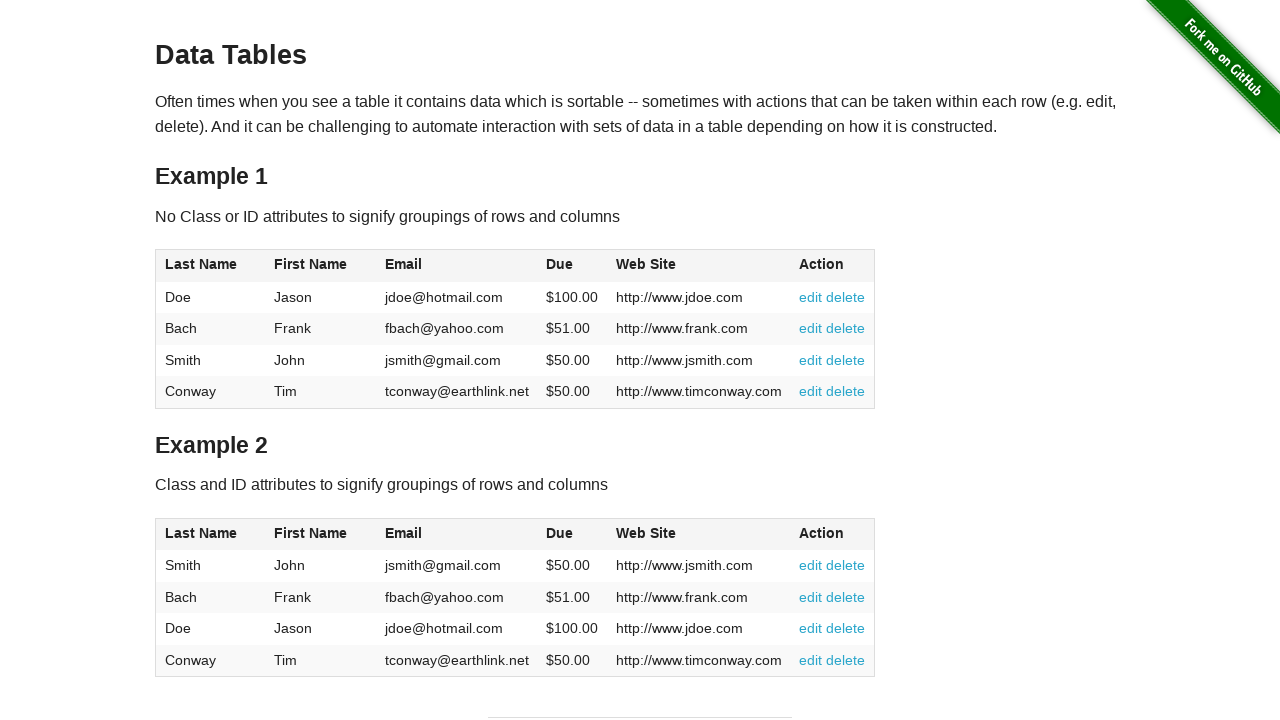

Table data loaded and table is sorted by Due column in descending order
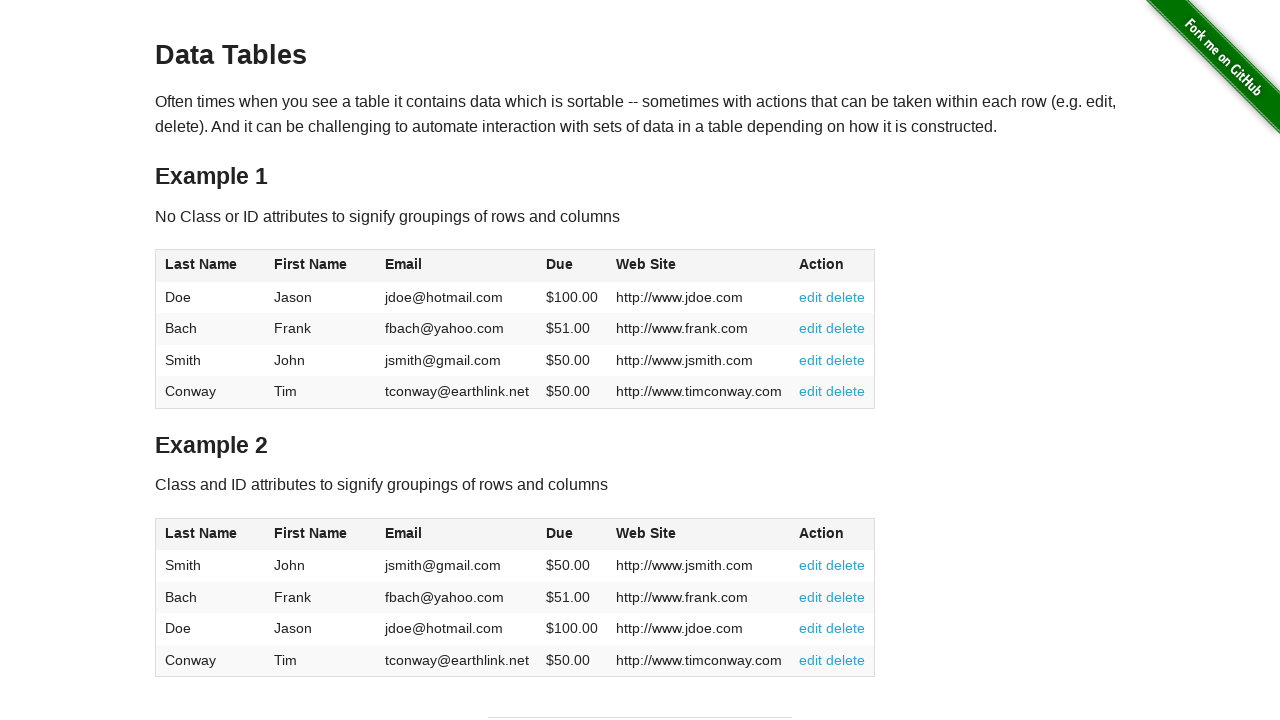

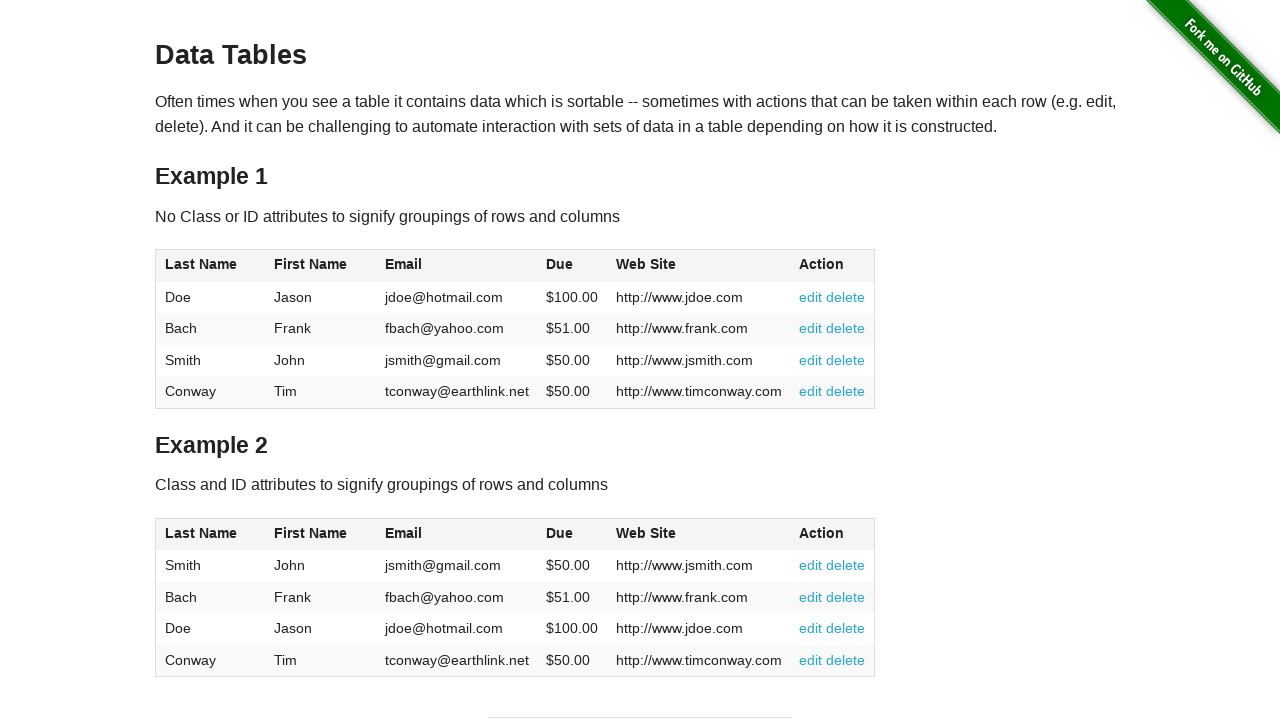